Tests switching between multiple frames on a page and filling text input fields in each frame. Demonstrates frame navigation by entering different text values in three separate frames.

Starting URL: https://ui.vision/demo/webtest/frames/

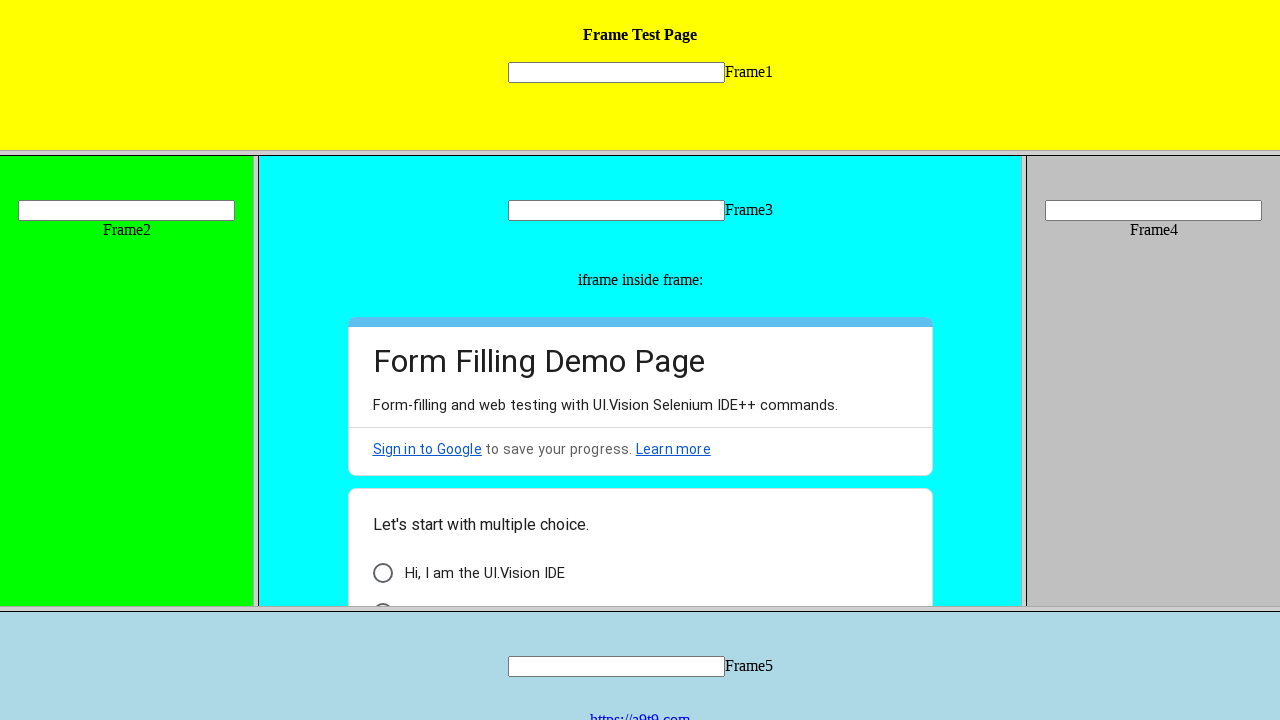

Located frame 1 (frame_1.html)
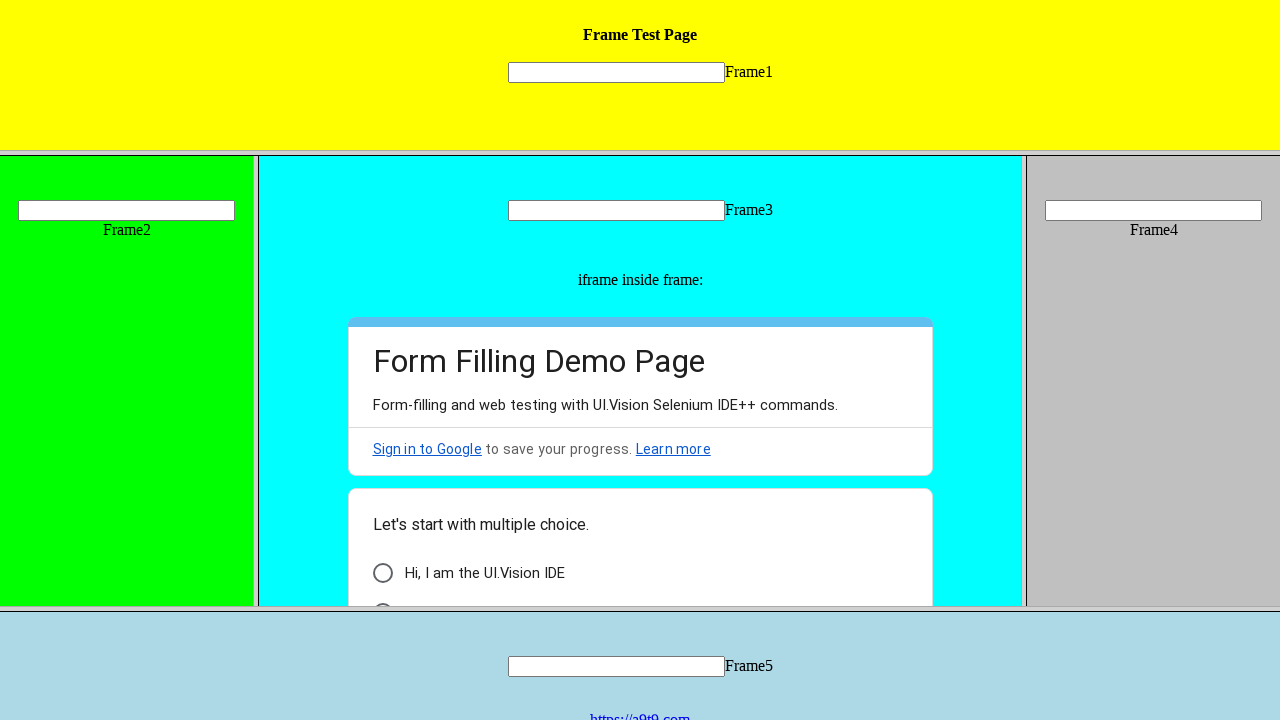

Filled text input in frame 1 with 'welcome' on frame[src='frame_1.html'] >> internal:control=enter-frame >> input[name='mytext1
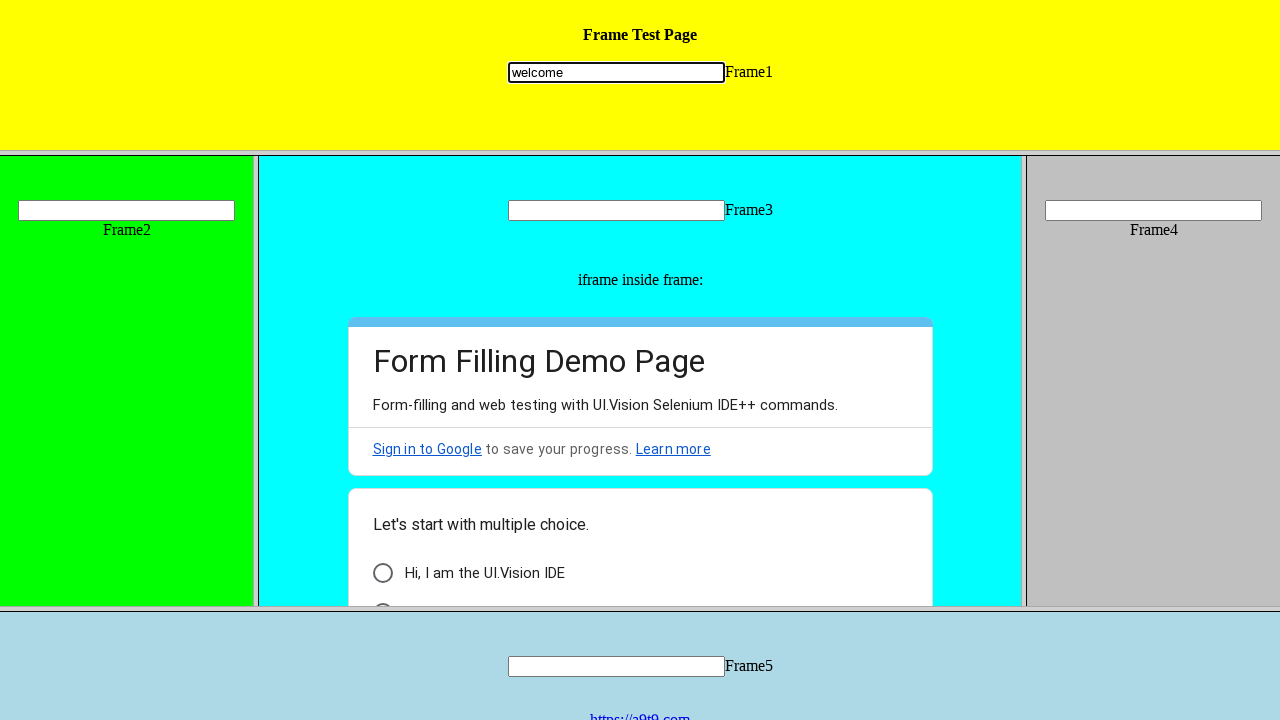

Located frame 2 (frame_2.html)
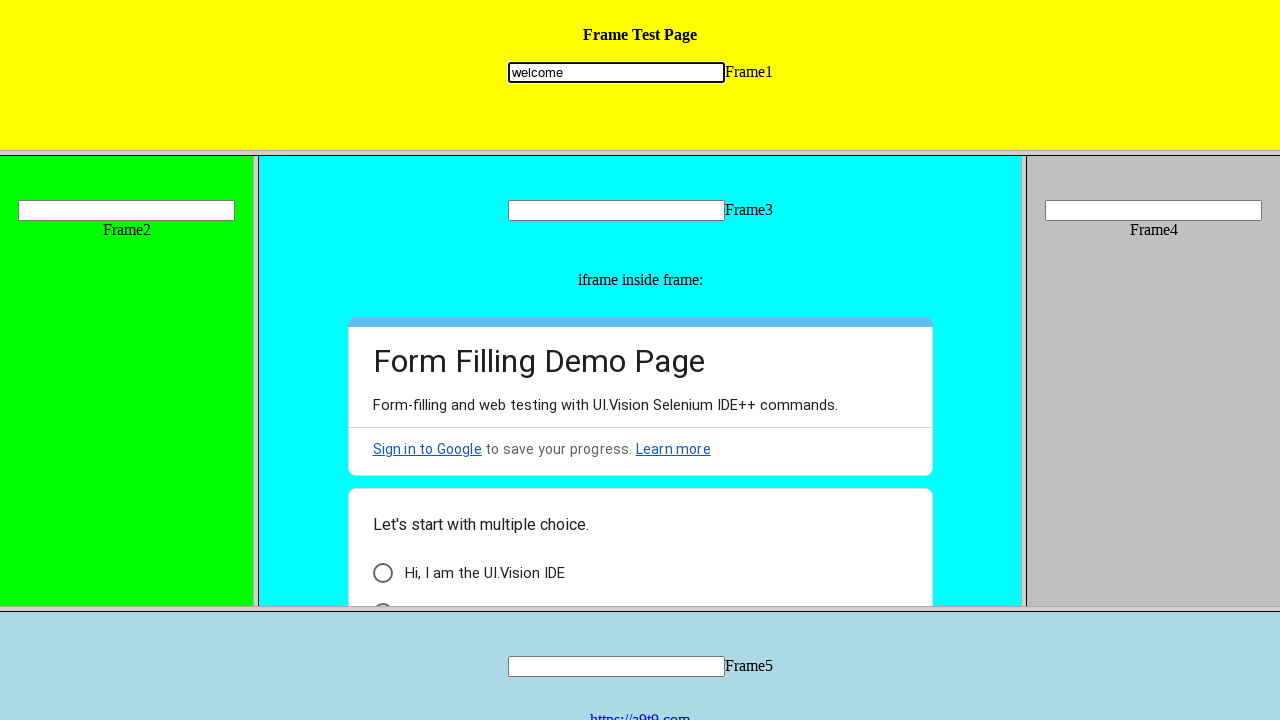

Filled text input in frame 2 with 'Automation' on frame[src='frame_2.html'] >> internal:control=enter-frame >> input[name='mytext2
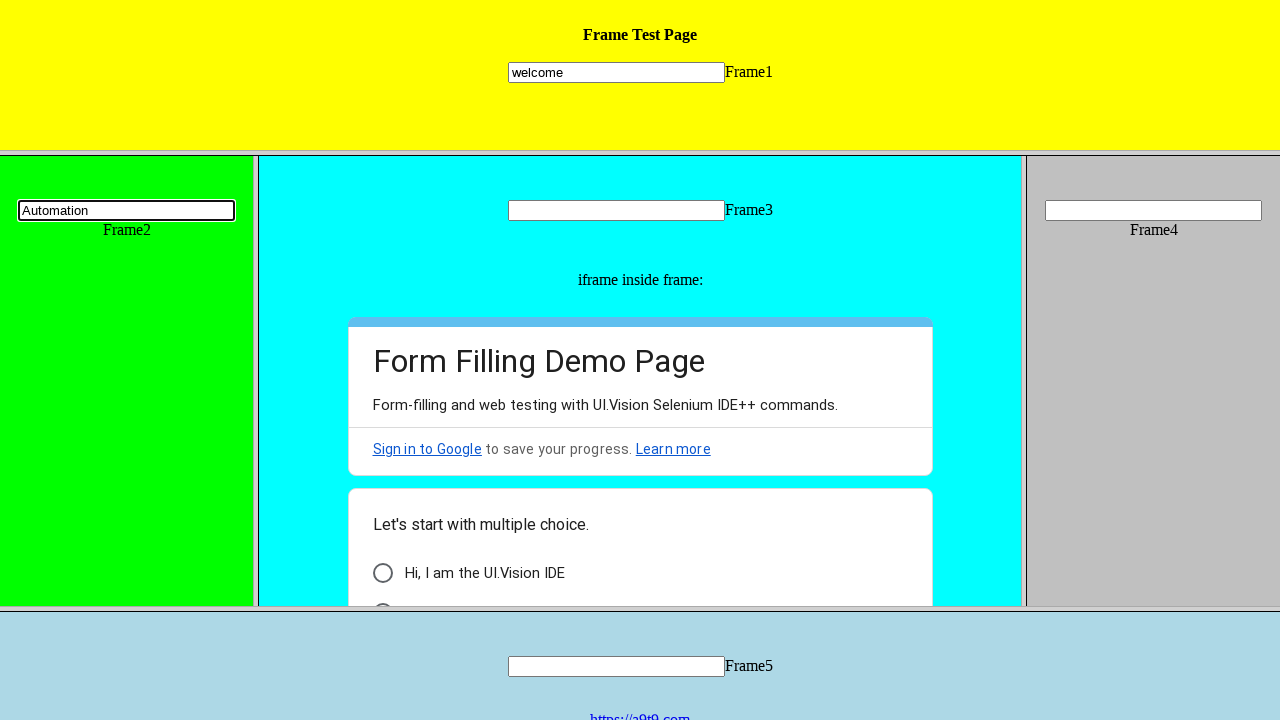

Located frame 3 (frame_3.html)
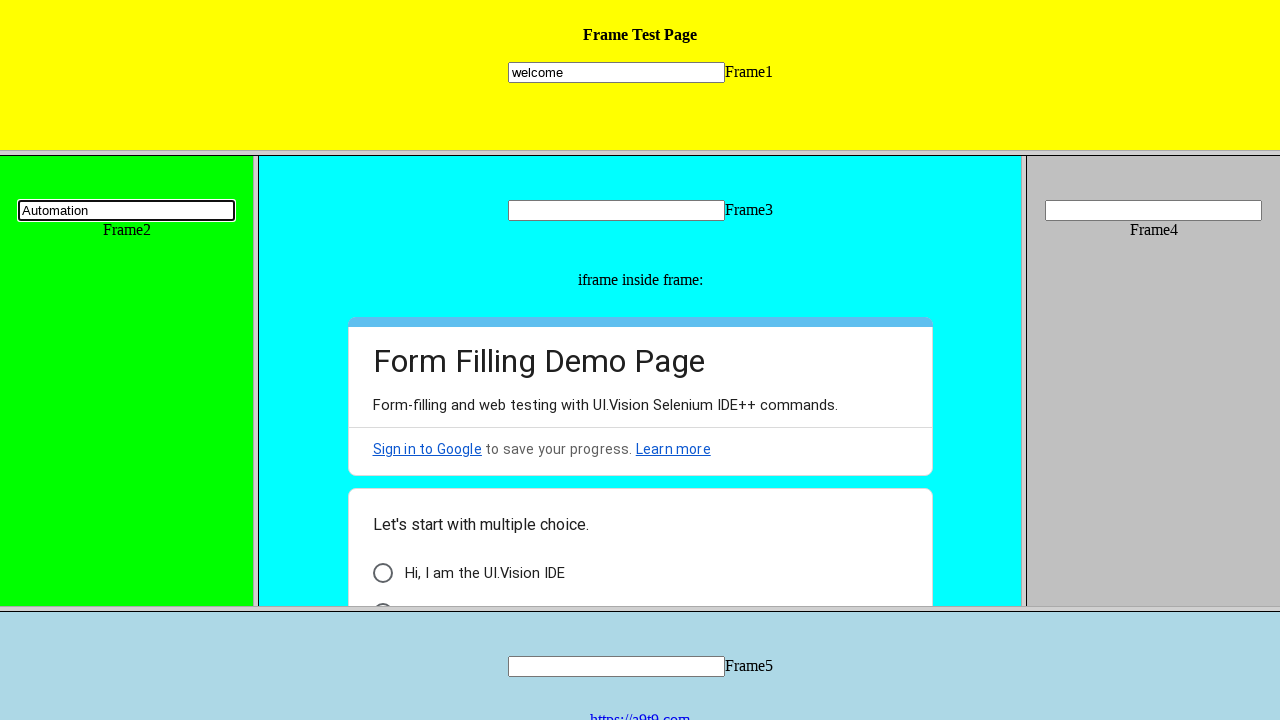

Filled text input in frame 3 with 'Java' on frame[src='frame_3.html'] >> internal:control=enter-frame >> input[name='mytext3
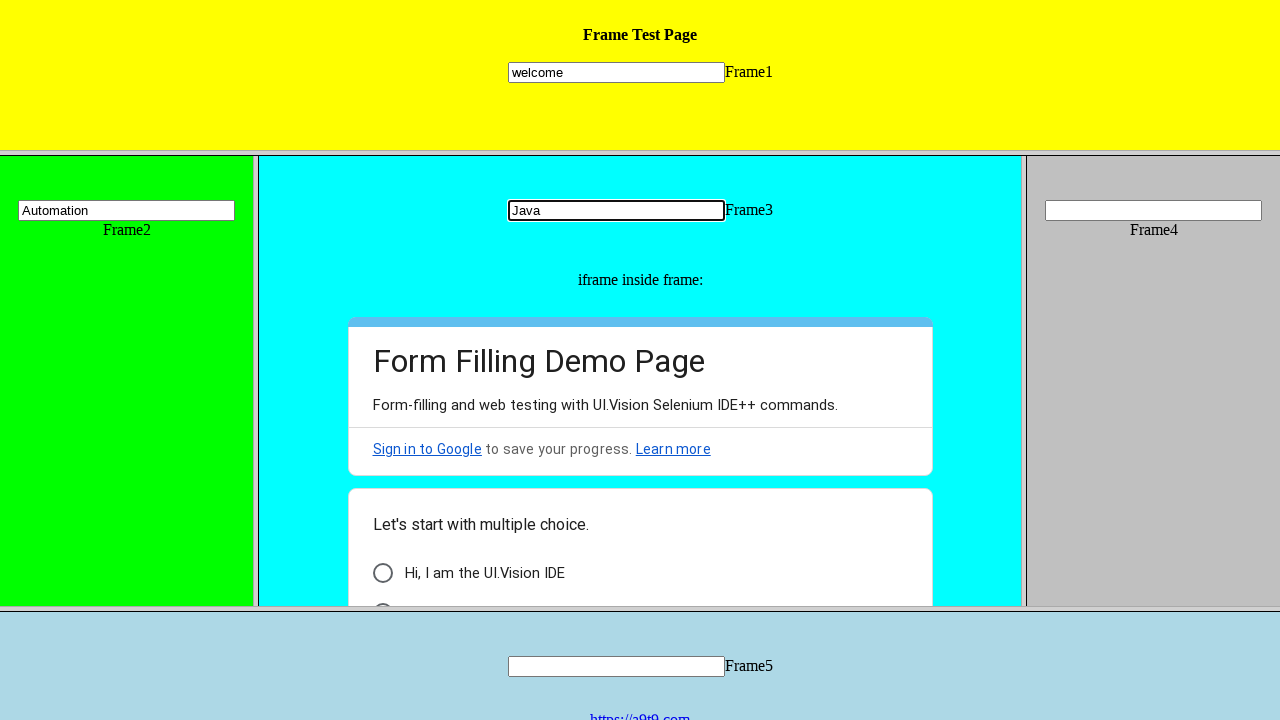

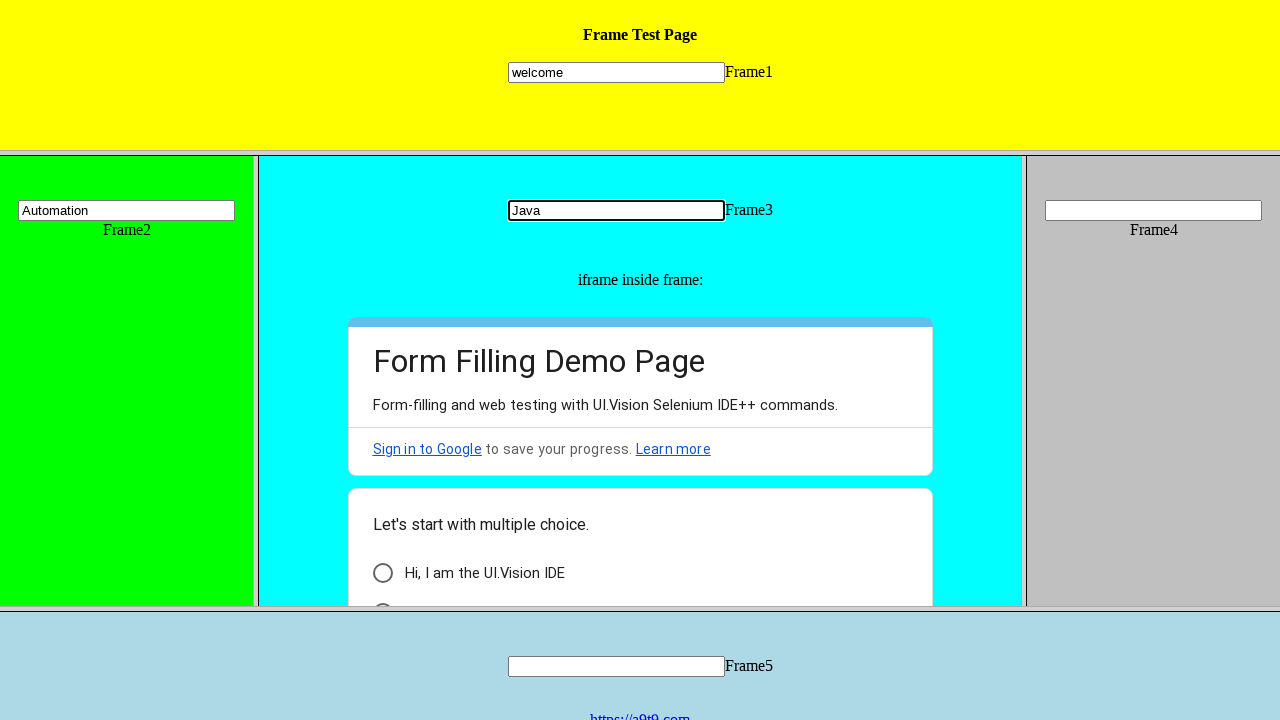